Navigates to GitHub homepage and verifies the page loads by checking the title

Starting URL: https://github.com

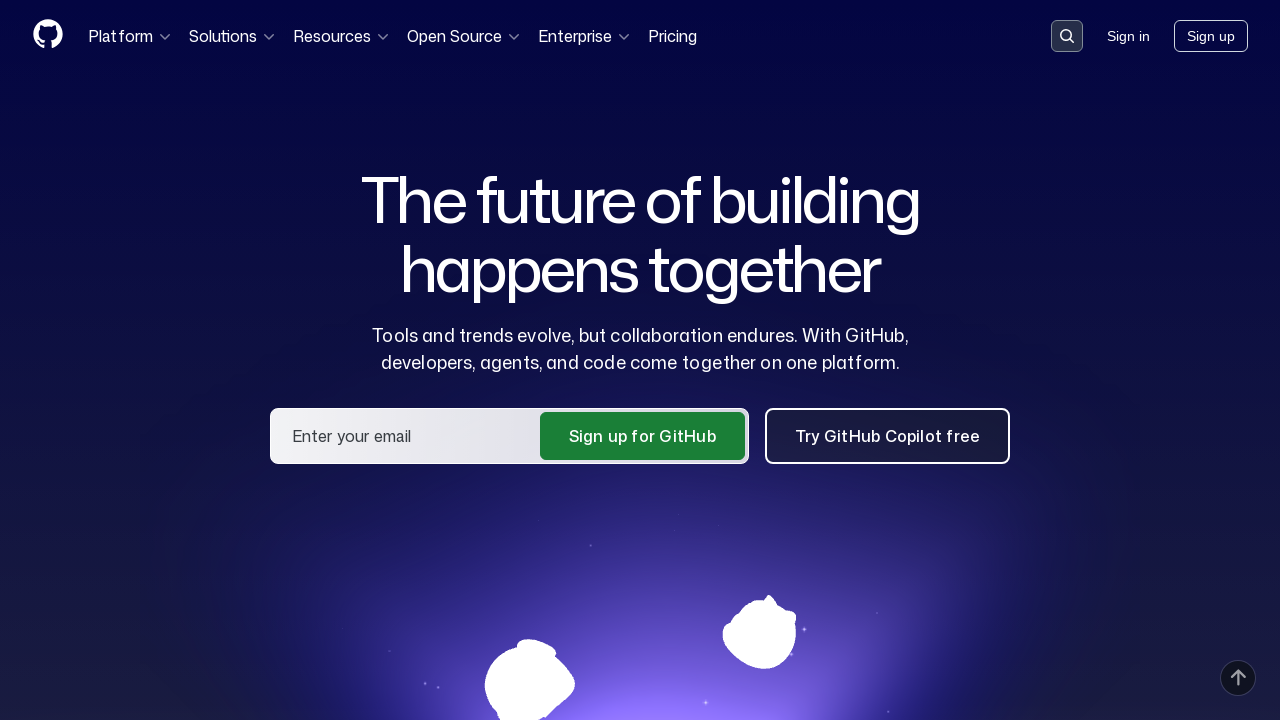

Navigated to GitHub homepage
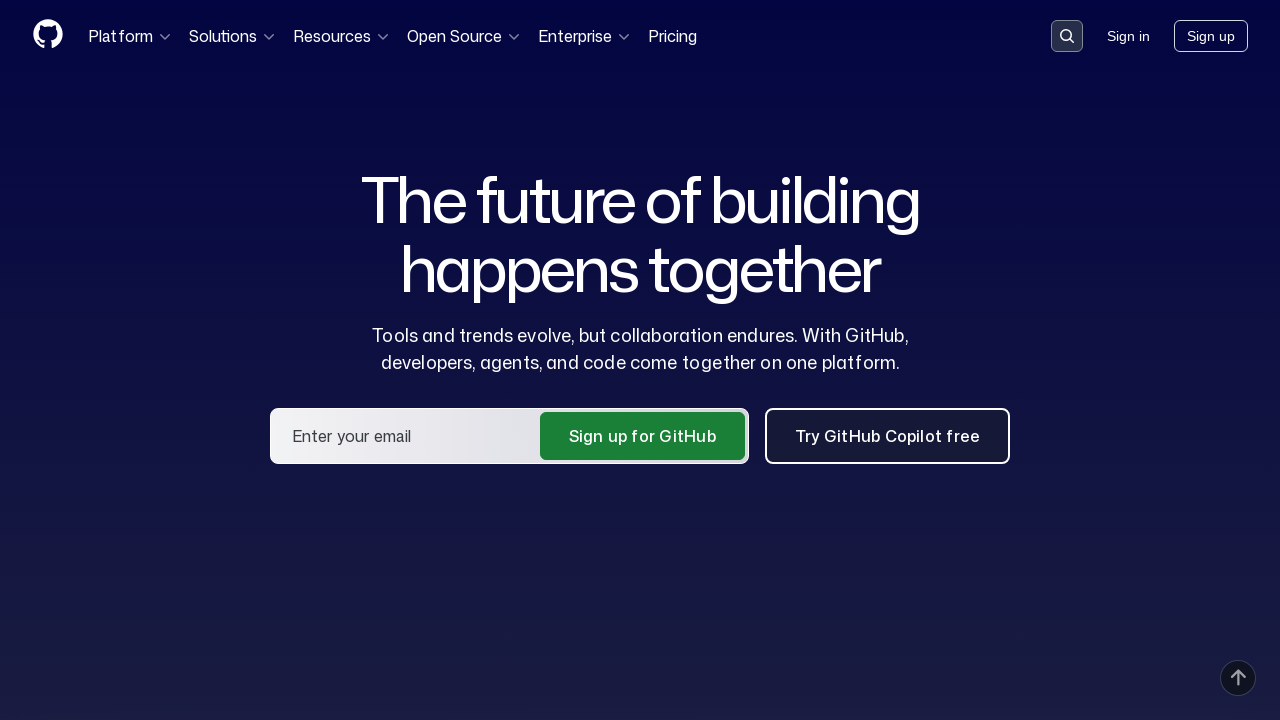

Page fully loaded (domcontentloaded state)
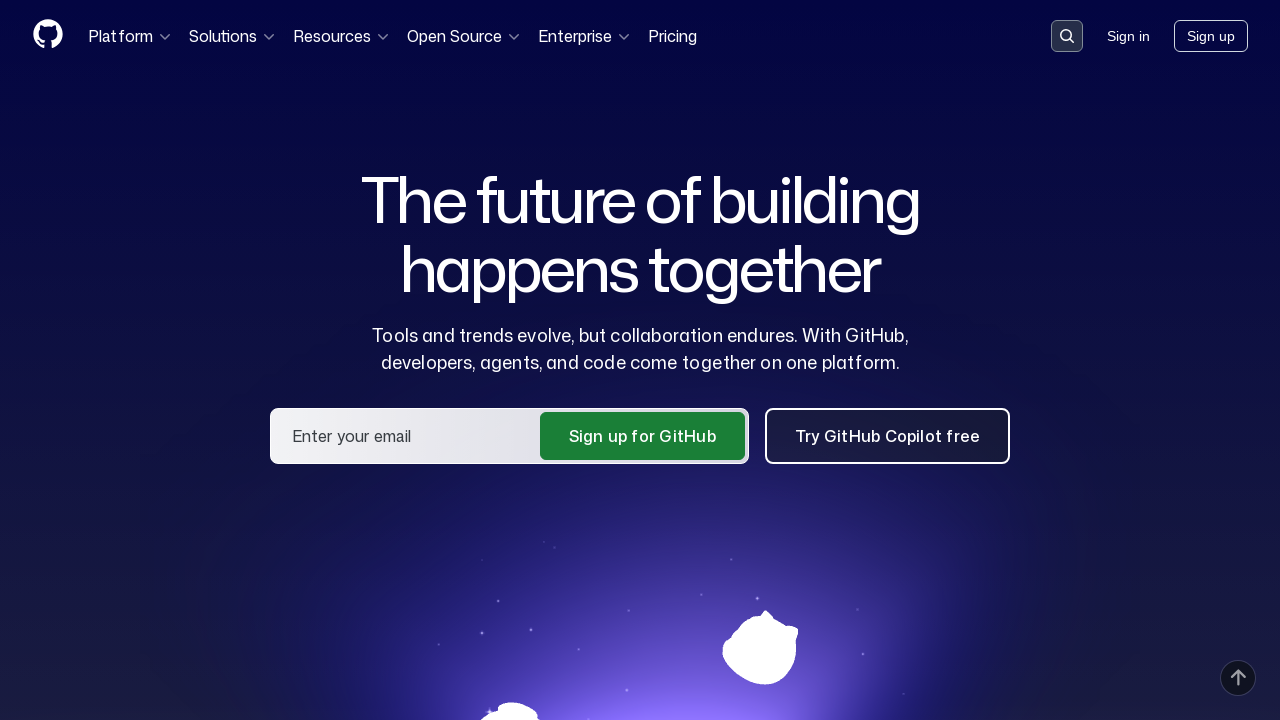

Verified page title contains 'GitHub'
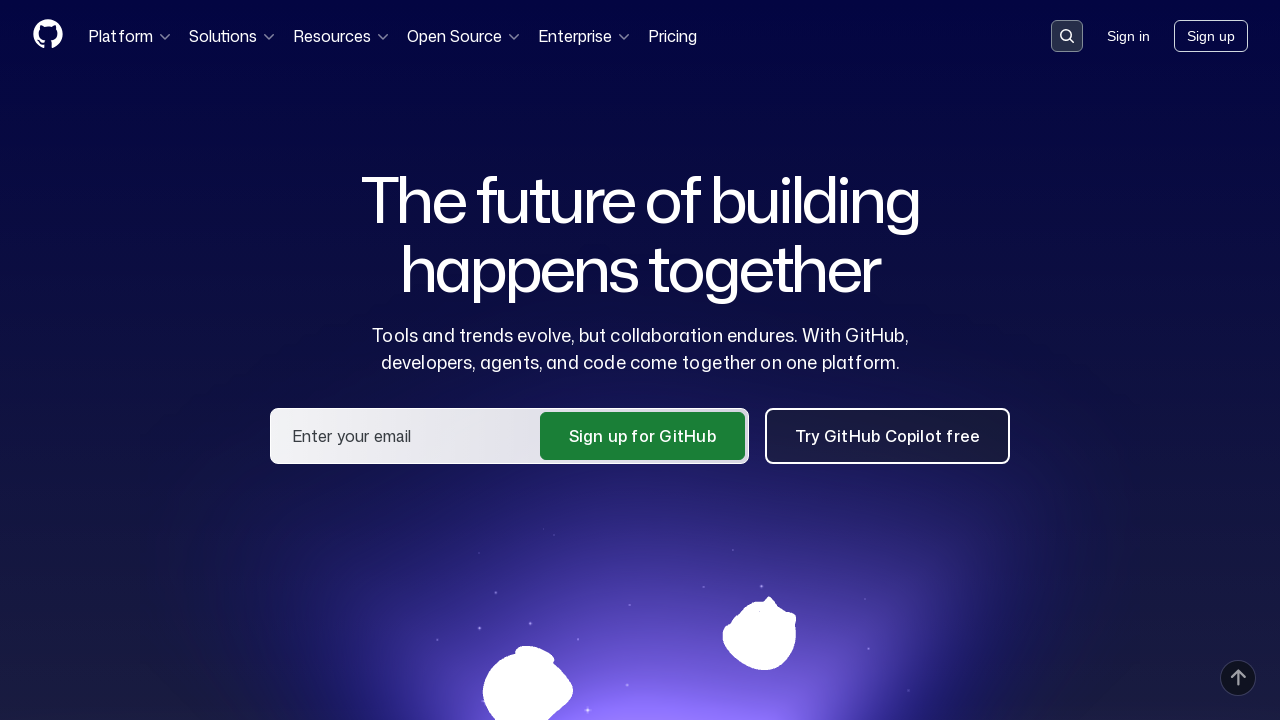

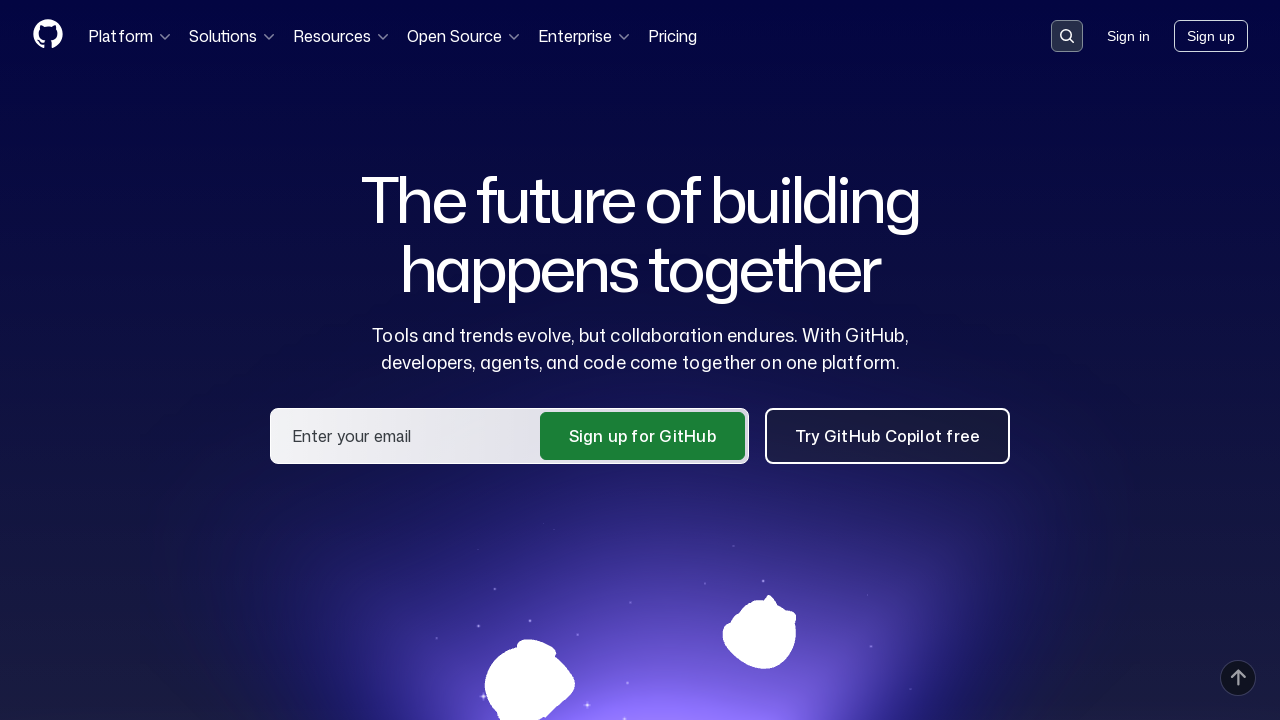